Tests dropdown selection functionality by selecting "France" from a country dropdown menu on a test automation practice page

Starting URL: https://testautomationpractice.blogspot.com/

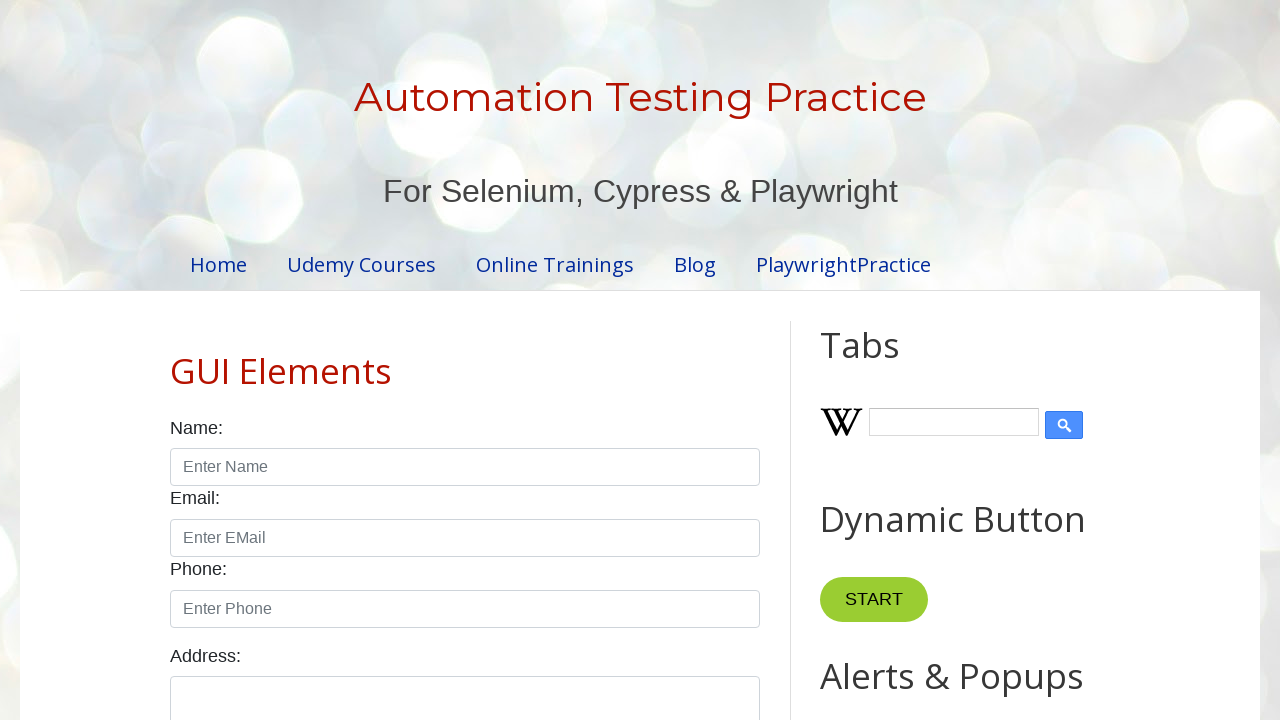

Navigated to test automation practice page
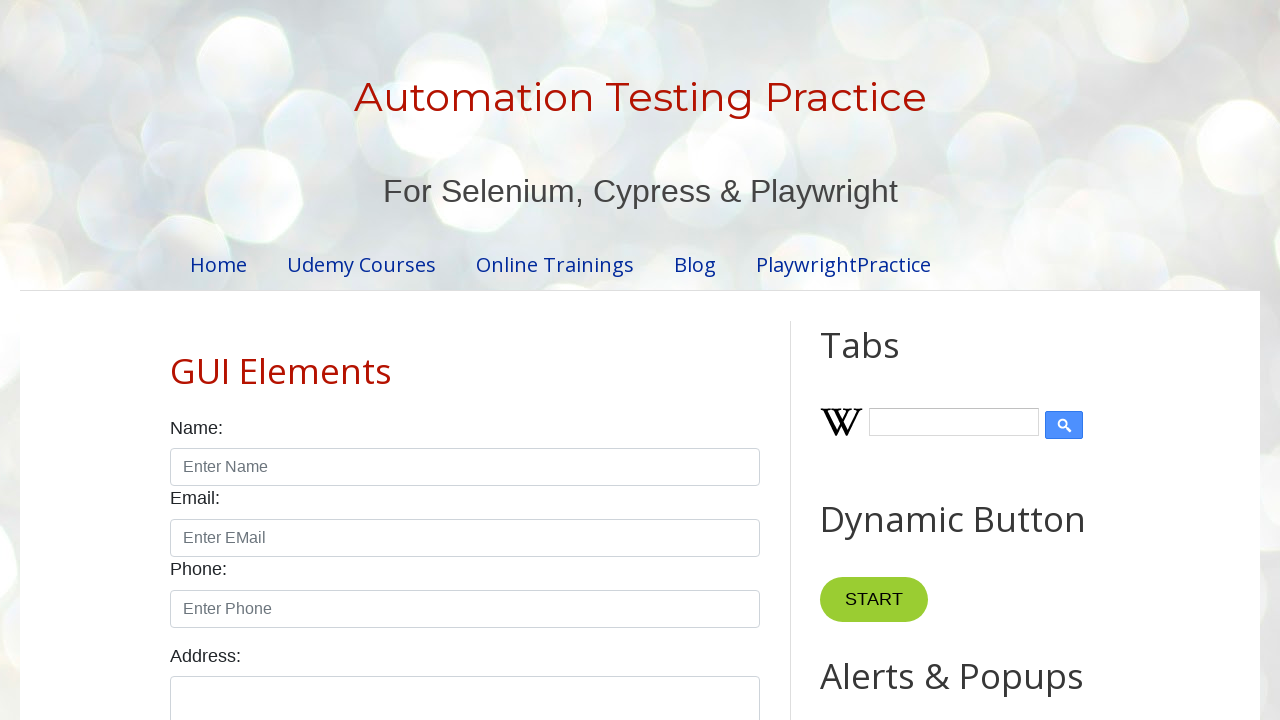

Selected 'France' from the country dropdown menu on #country
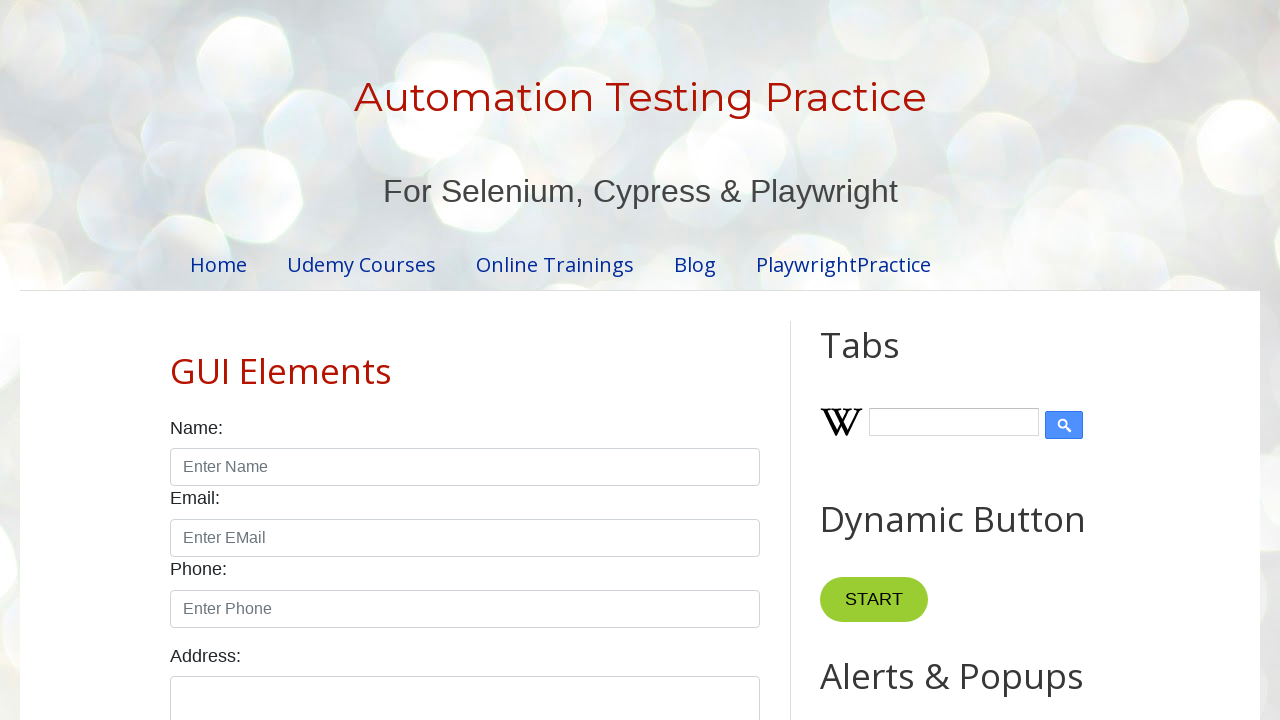

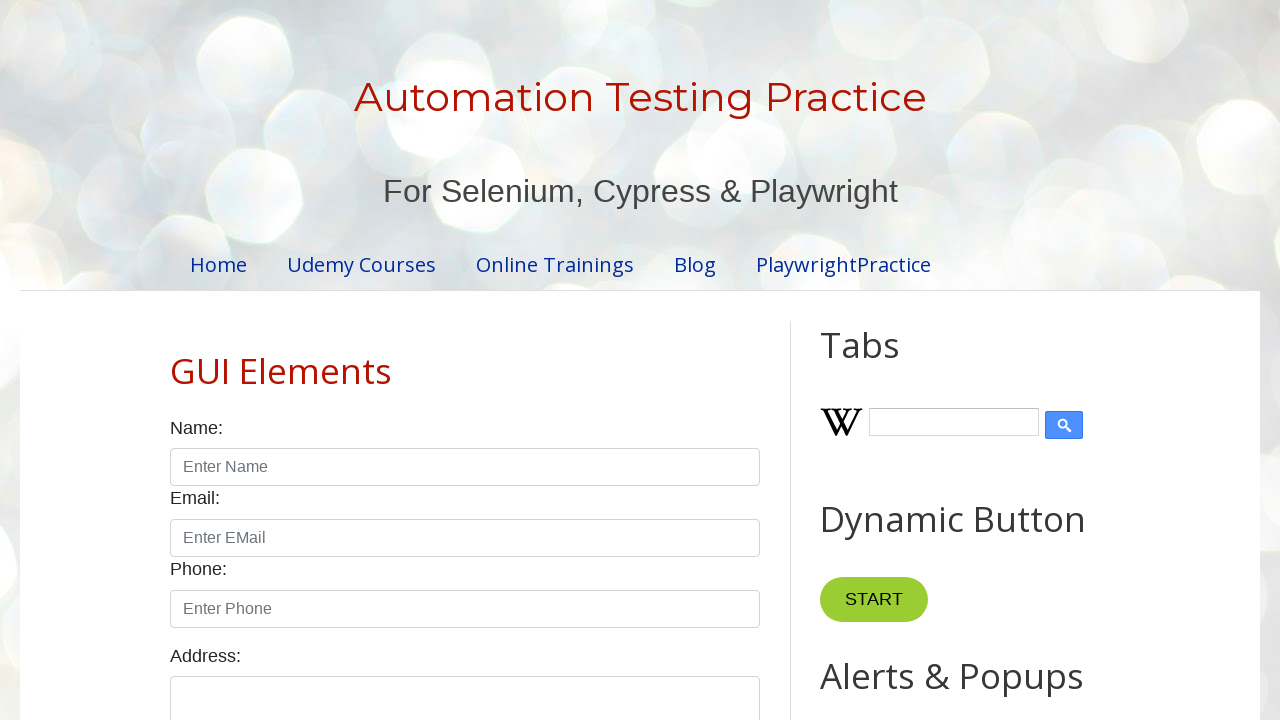